Tests table sorting functionality by clicking a column header and verifying the data is sorted alphabetically, then tests pagination by navigating through pages to find a specific item.

Starting URL: https://rahulshettyacademy.com/seleniumPractise/#/offers

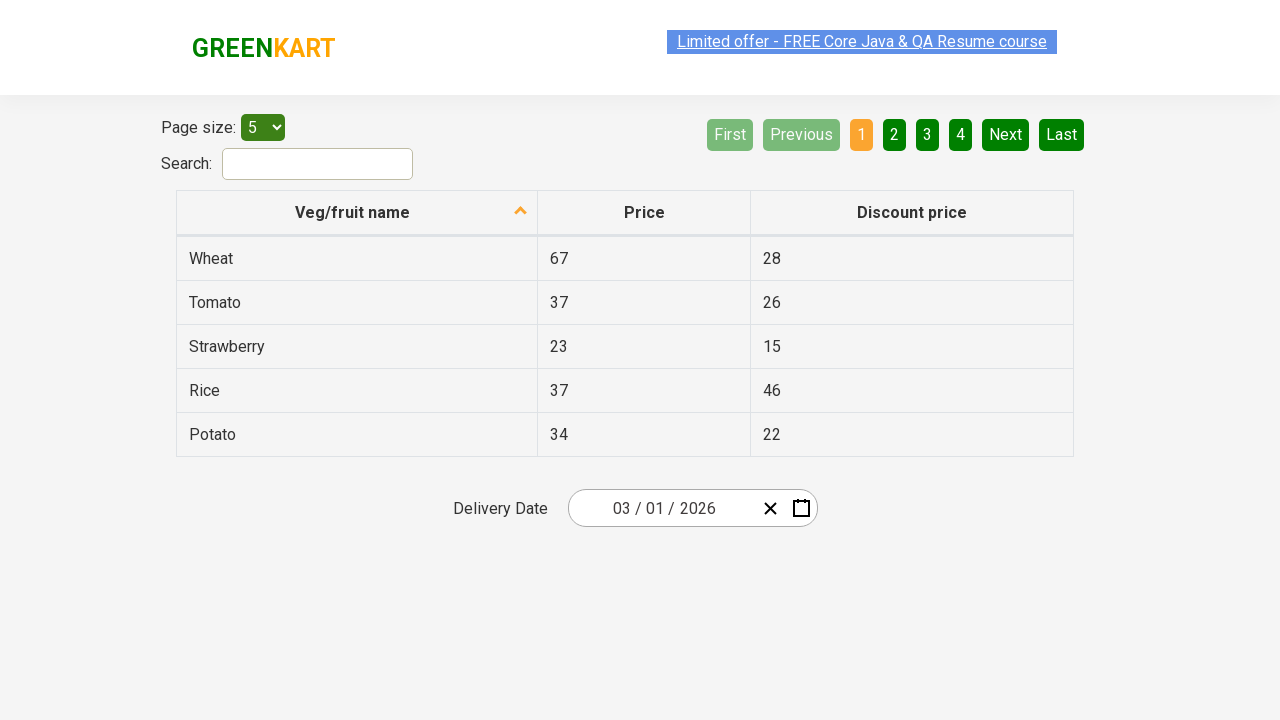

Clicked first column header to sort table at (357, 213) on xpath=//tr/th[1]
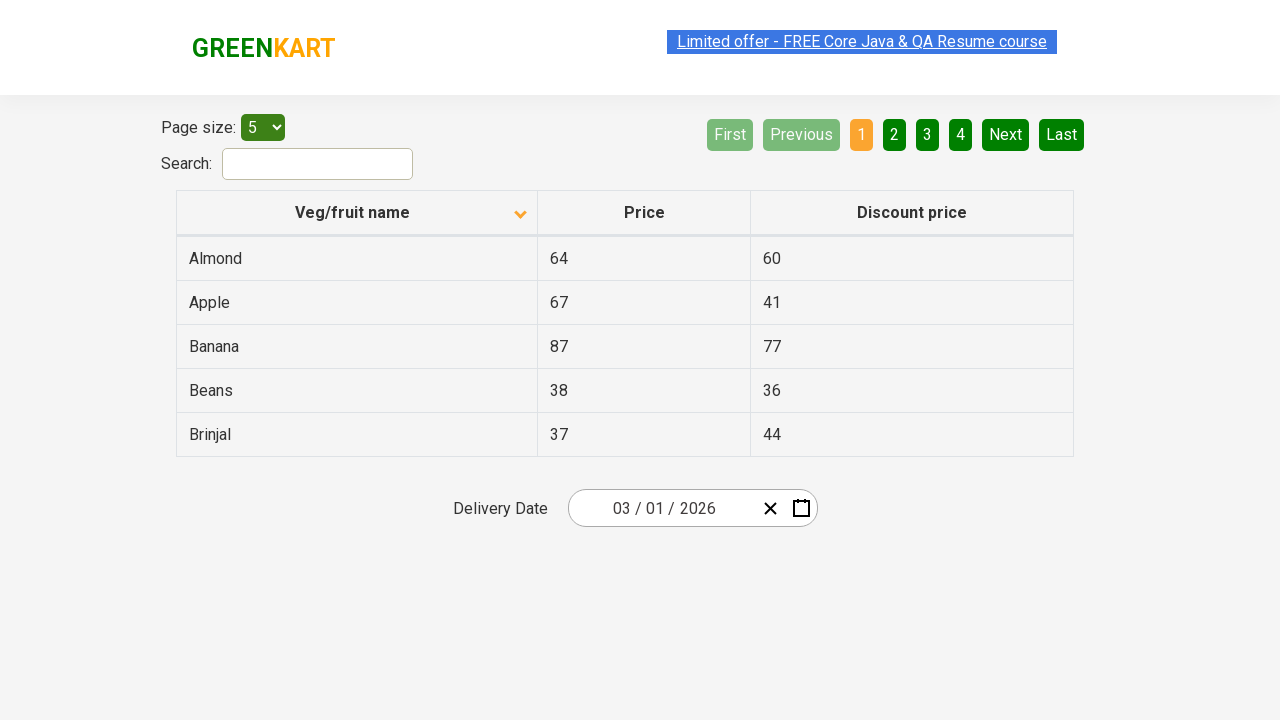

Table data loaded and visible
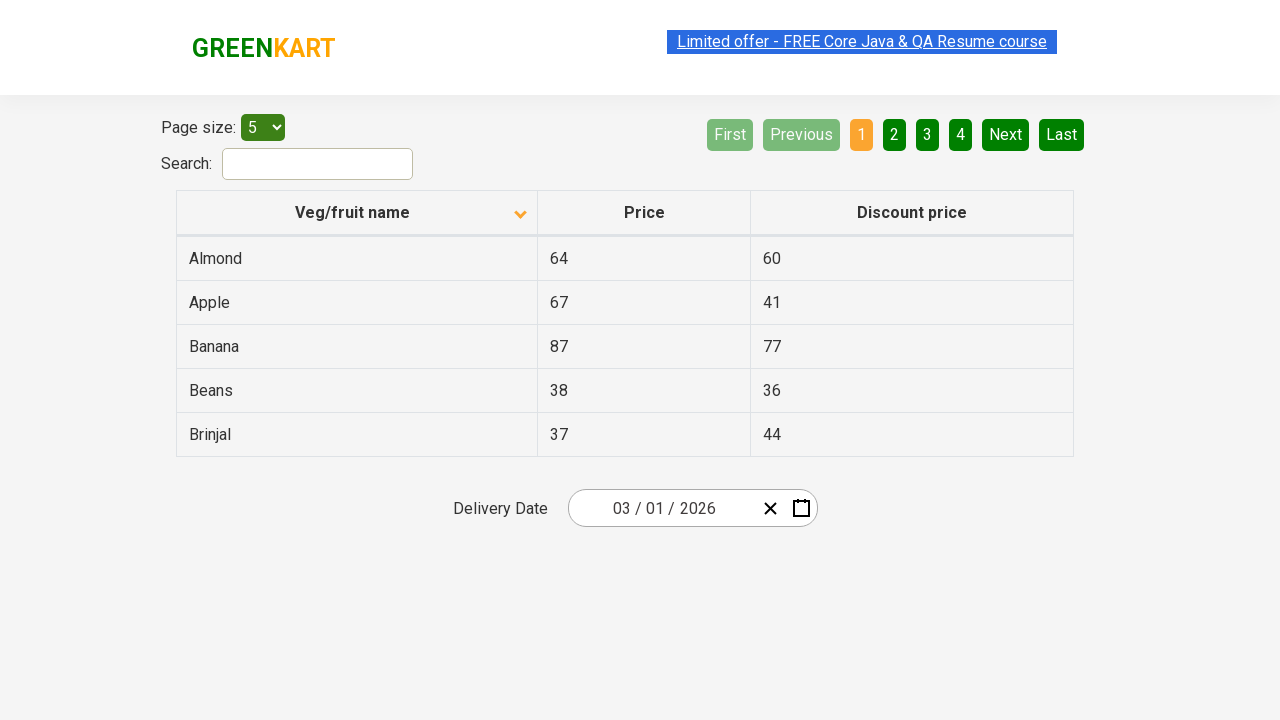

Retrieved 5 vegetable names from first column
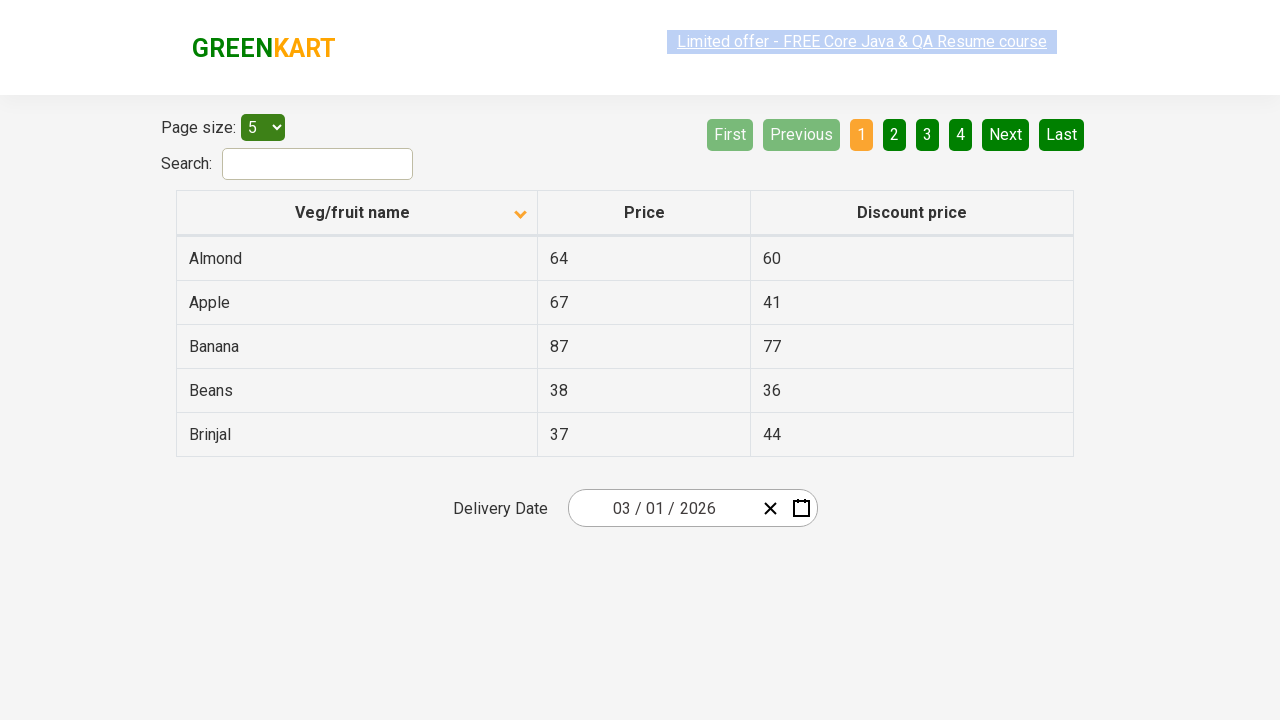

Verified that table data is sorted alphabetically
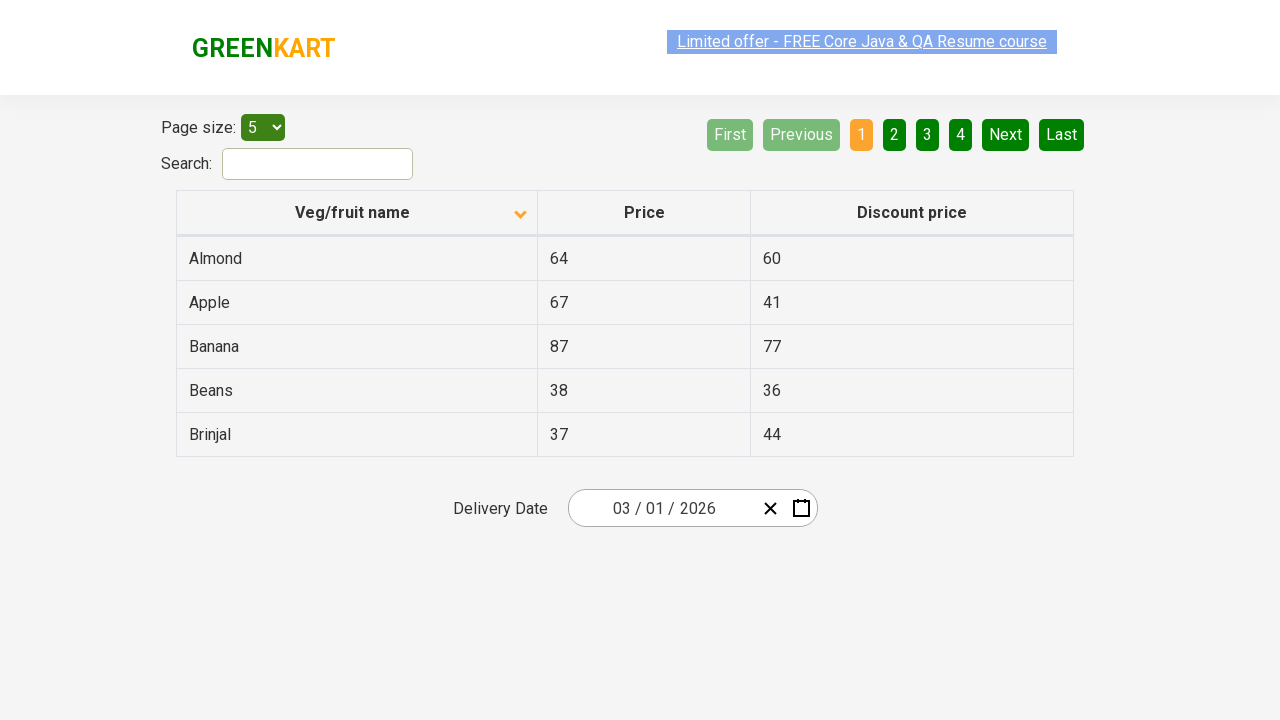

Checked page 1 for 'Carrot' - found 5 items
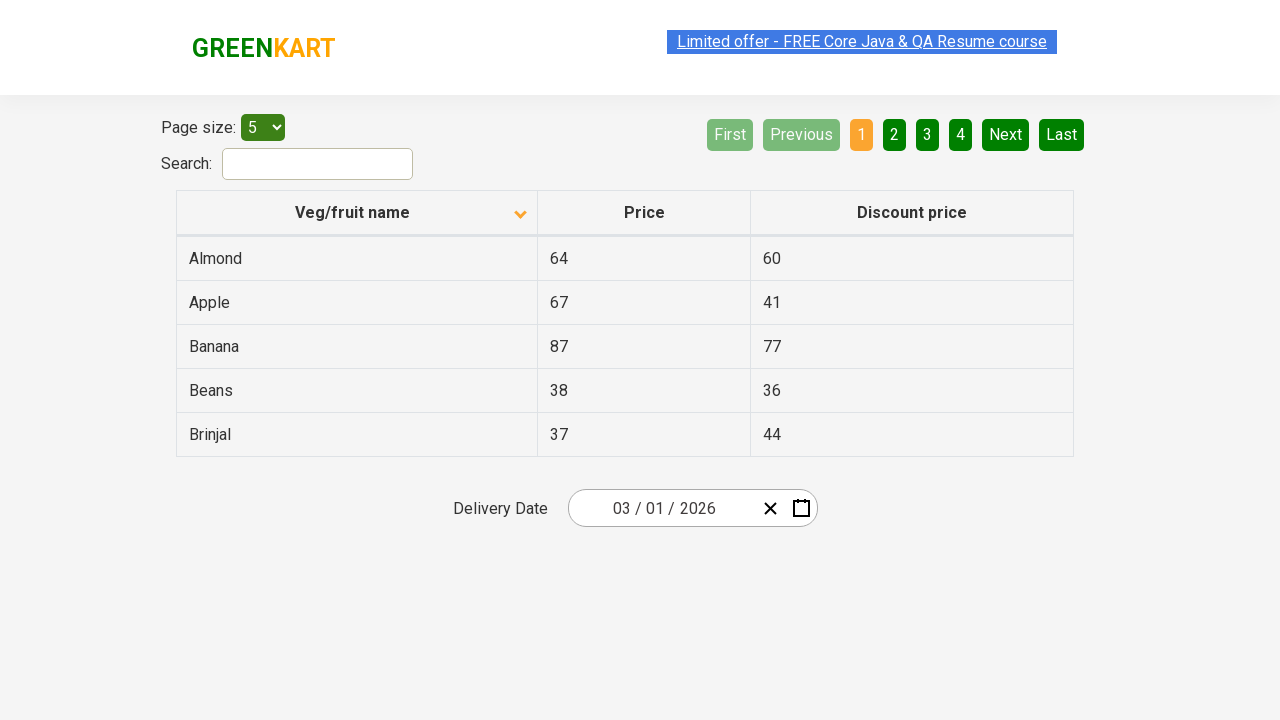

Clicked Next button to navigate to page 2 at (1006, 134) on [aria-label='Next']
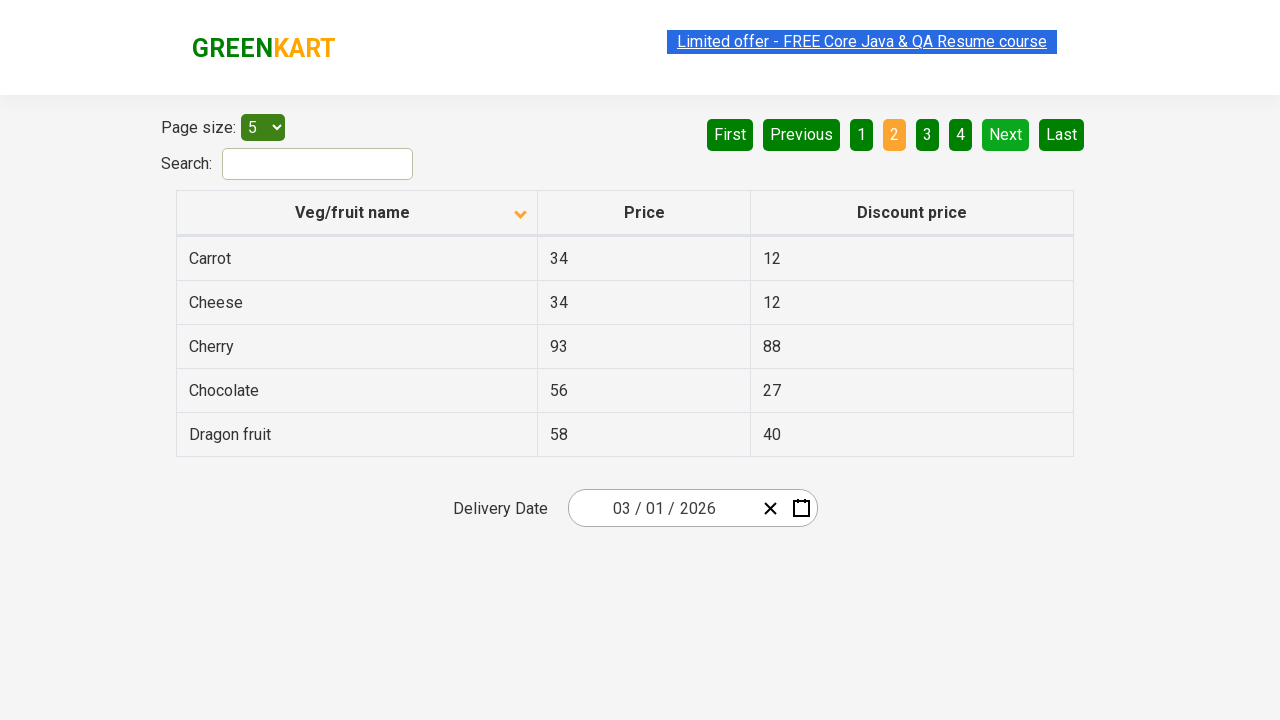

Waited for page transition to complete
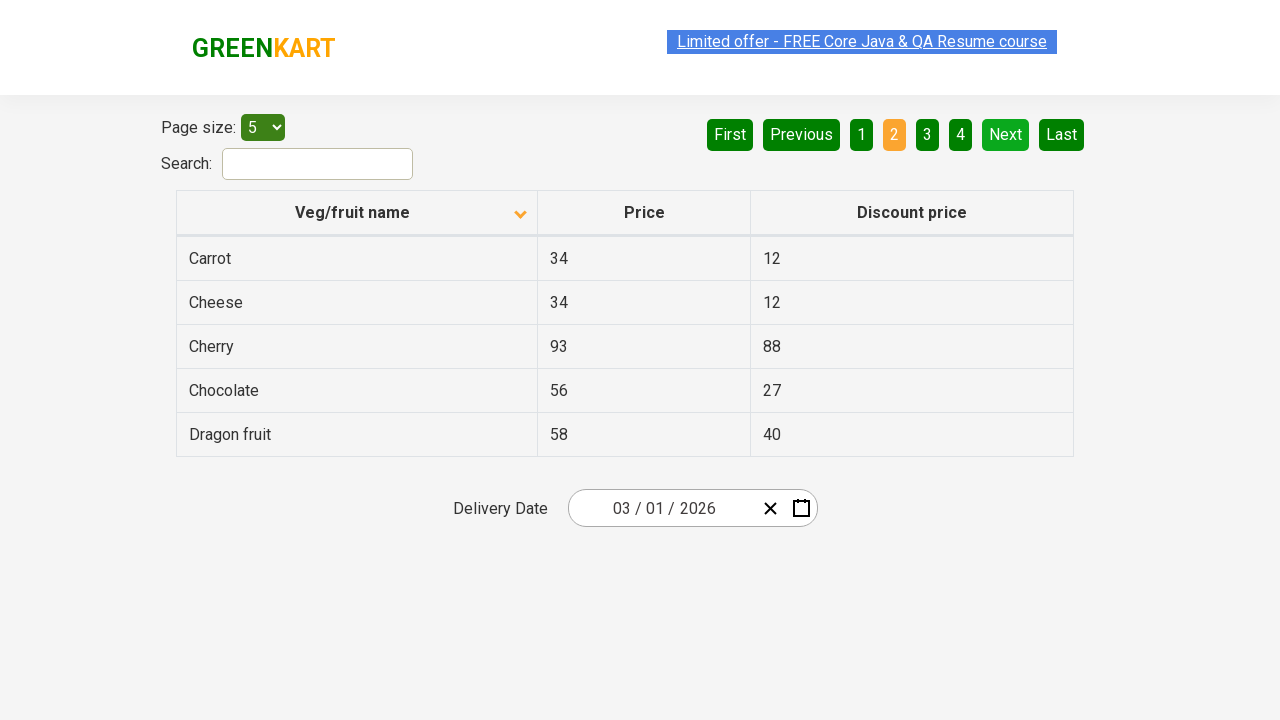

Checked page 2 for 'Carrot' - found 5 items
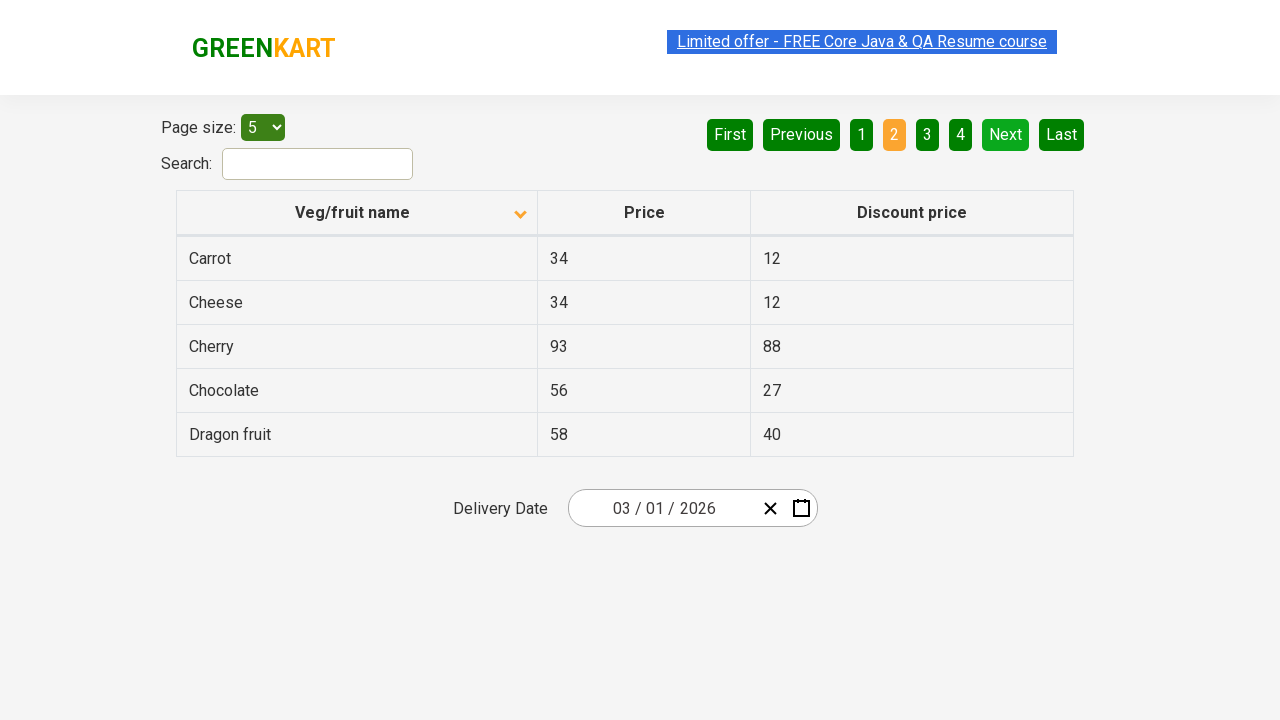

Found 'Carrot' on current page
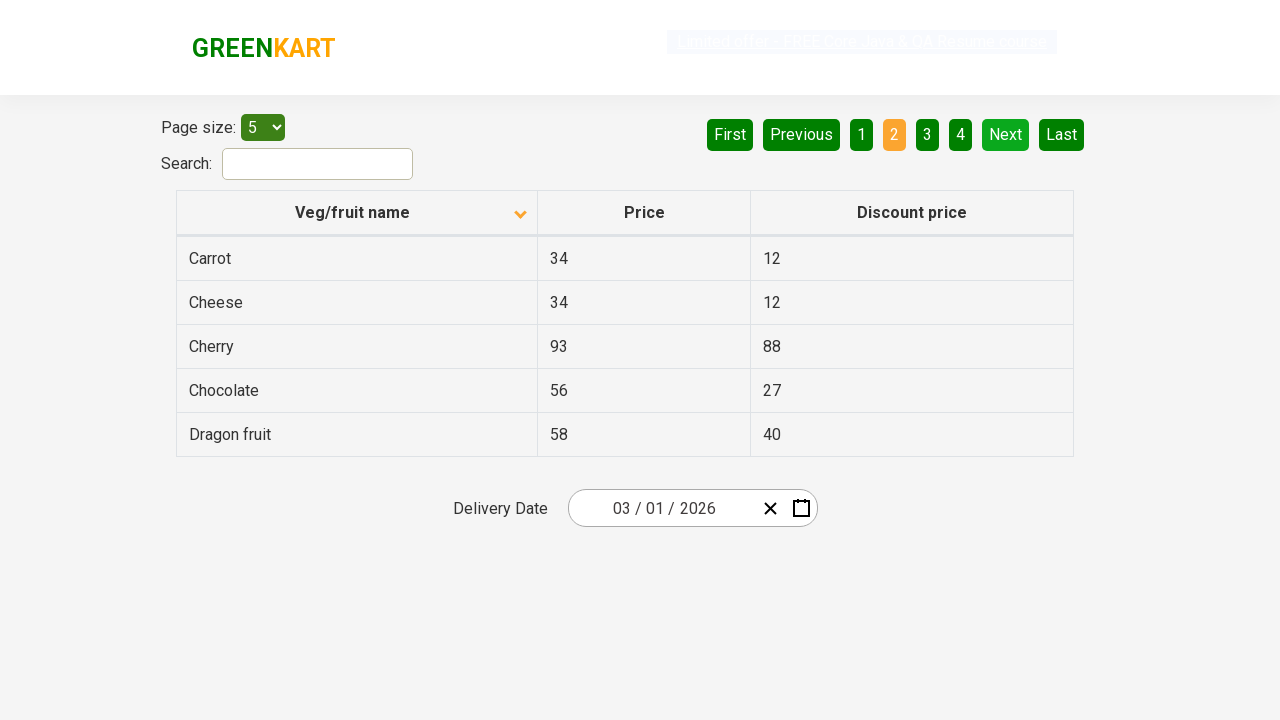

Confirmed that 'Carrot' was found during pagination test
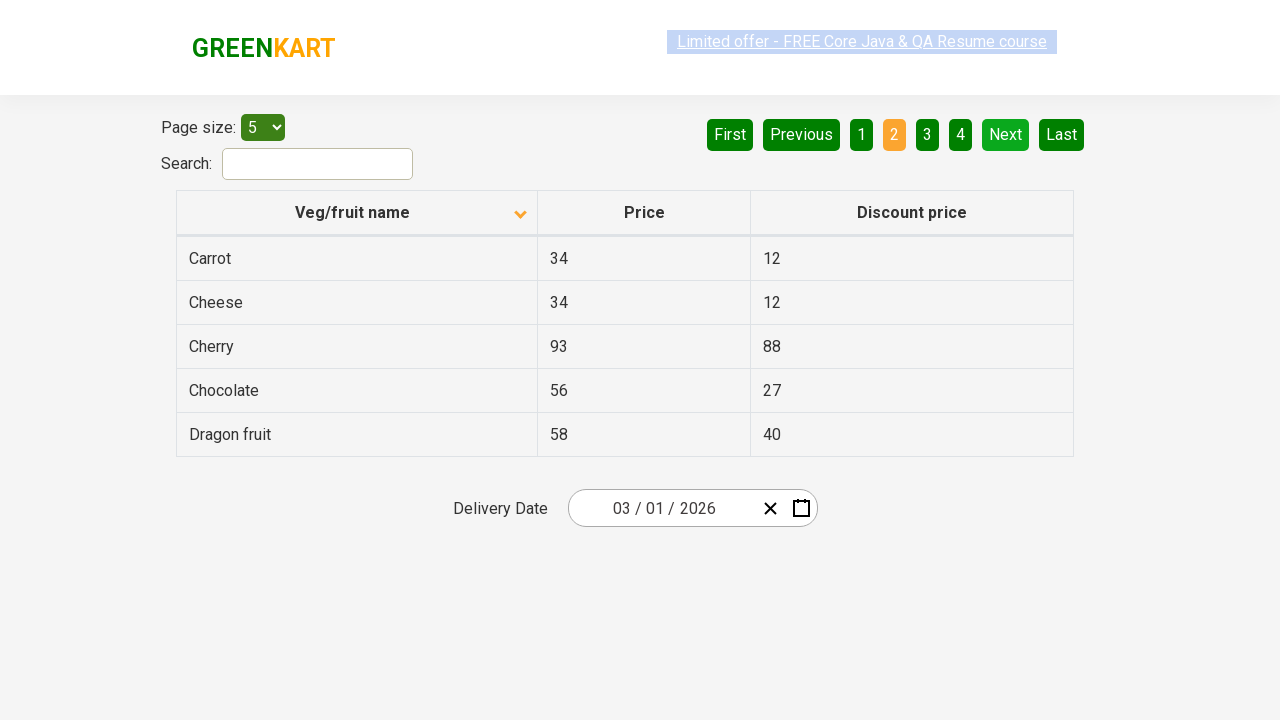

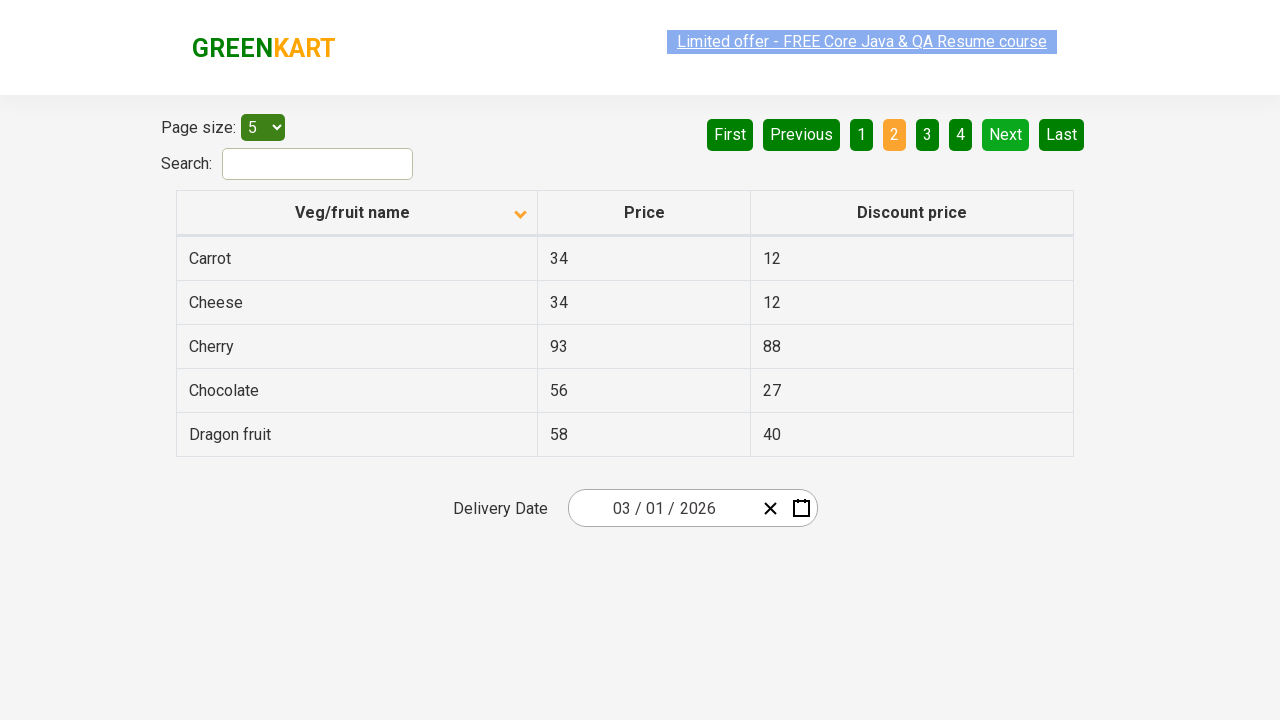